Tests clicking action icons (Remove, Insert, Move Up) on specific rows in a dynamic data grid

Starting URL: https://www.jqueryscript.net/demo/jQuery-Dynamic-Data-Grid-Plugin-appendGrid/

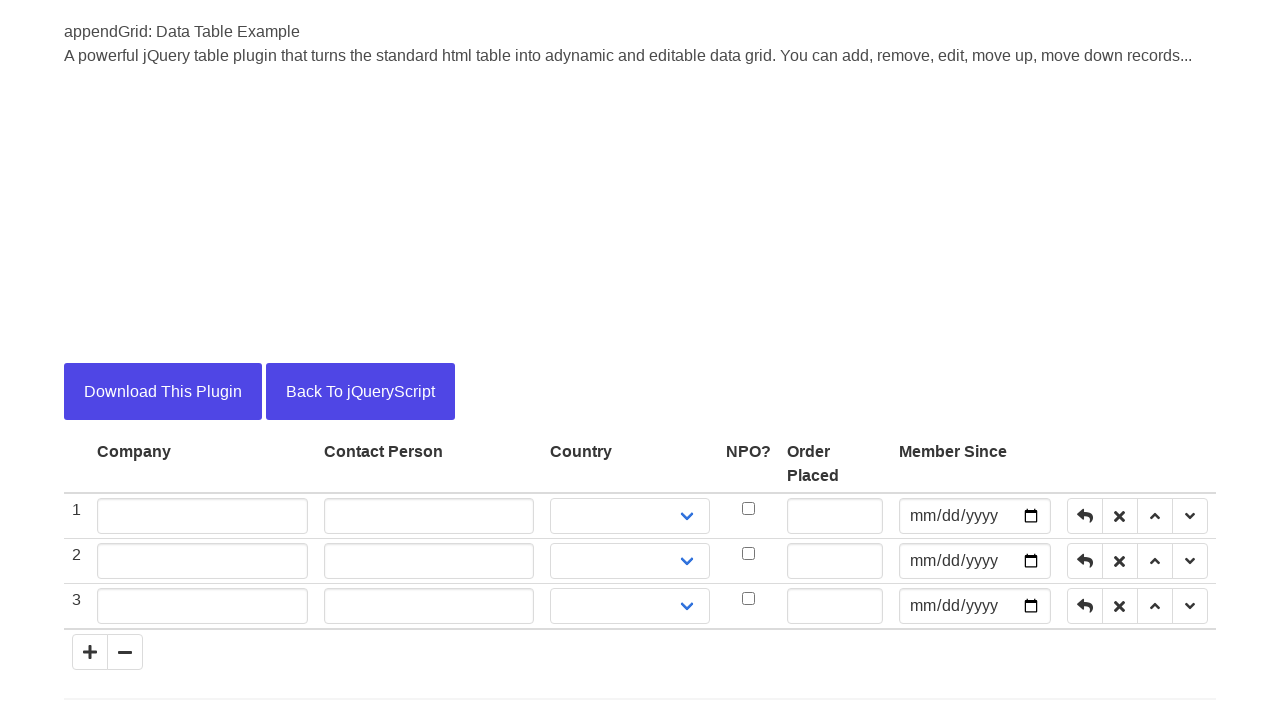

Clicked Remove button on row 1 at (1120, 516) on xpath=//tbody//tr[1]//button[contains(@title, 'Remove')]
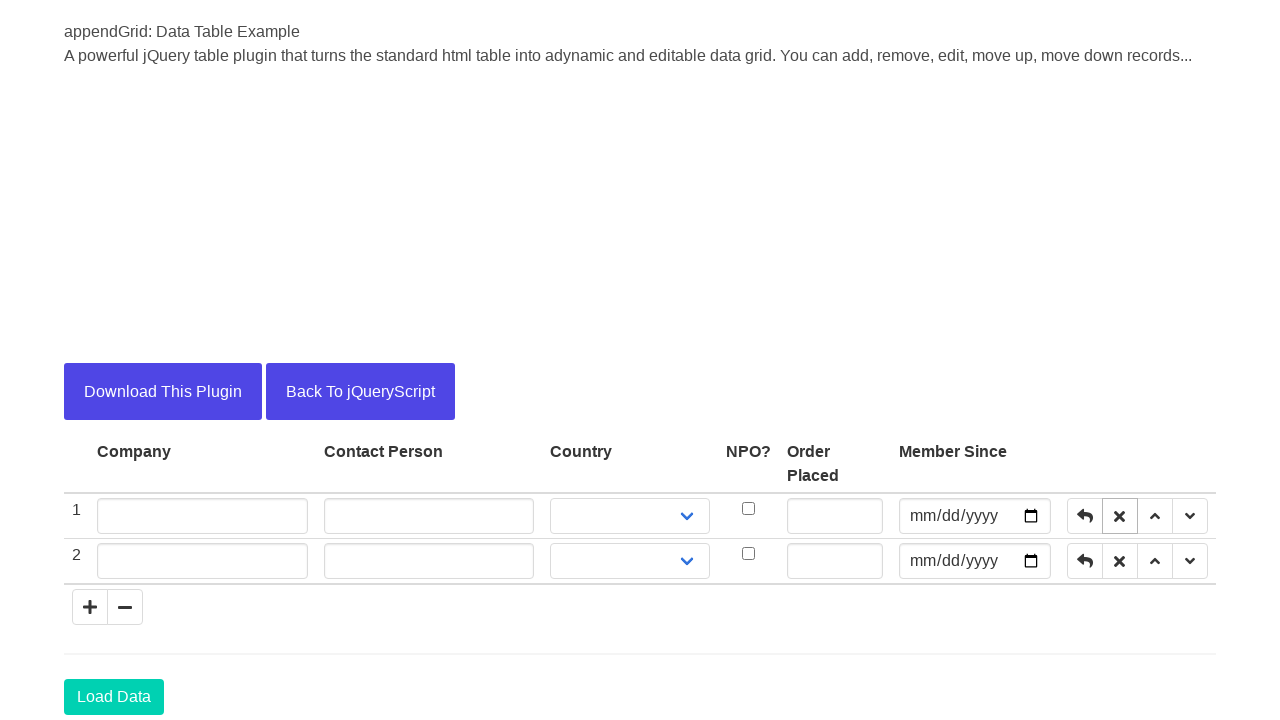

Waited 2 seconds for row removal to complete
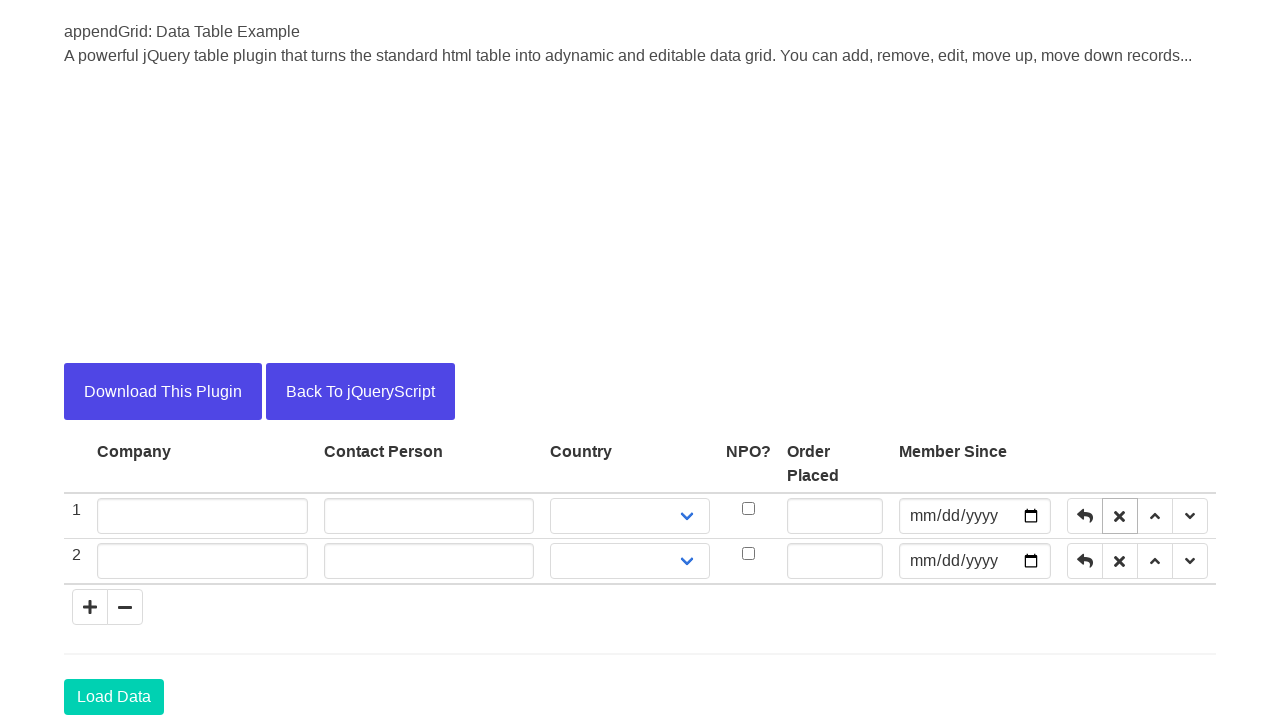

Clicked Insert button on row 1 at (1085, 516) on xpath=//tbody//tr[1]//button[contains(@title, 'Insert')]
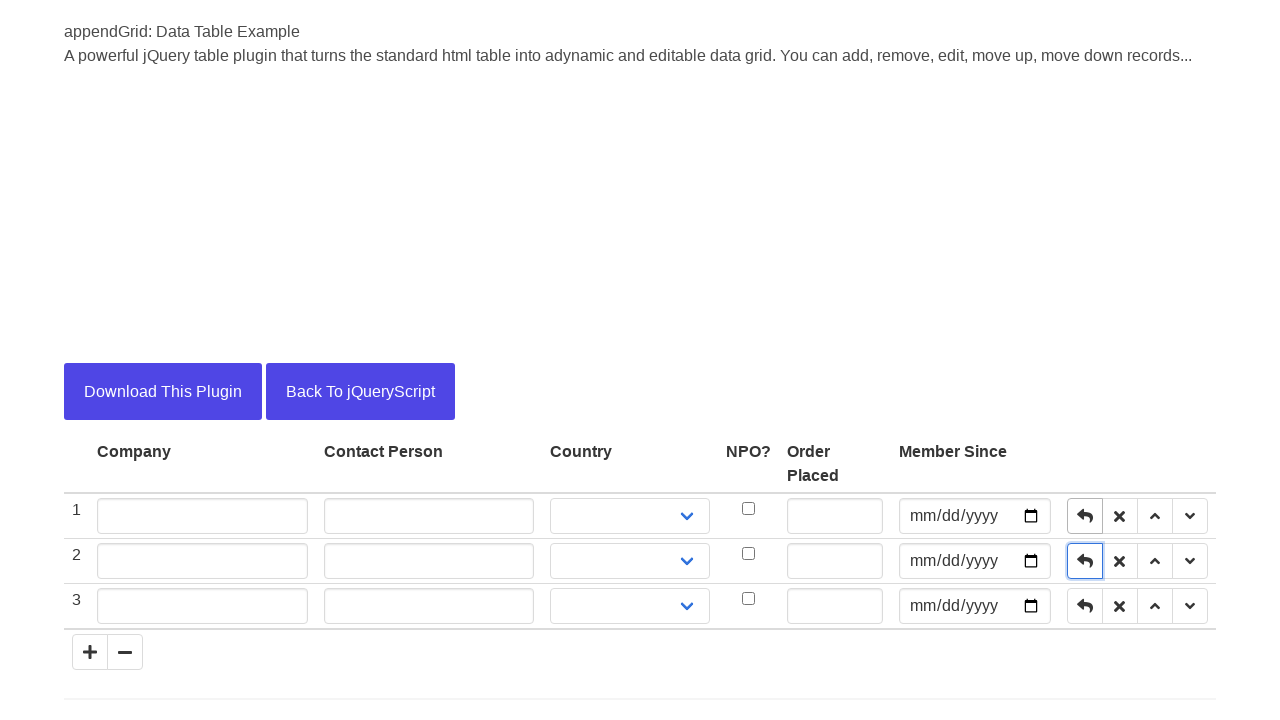

Waited 2 seconds for row insertion to complete
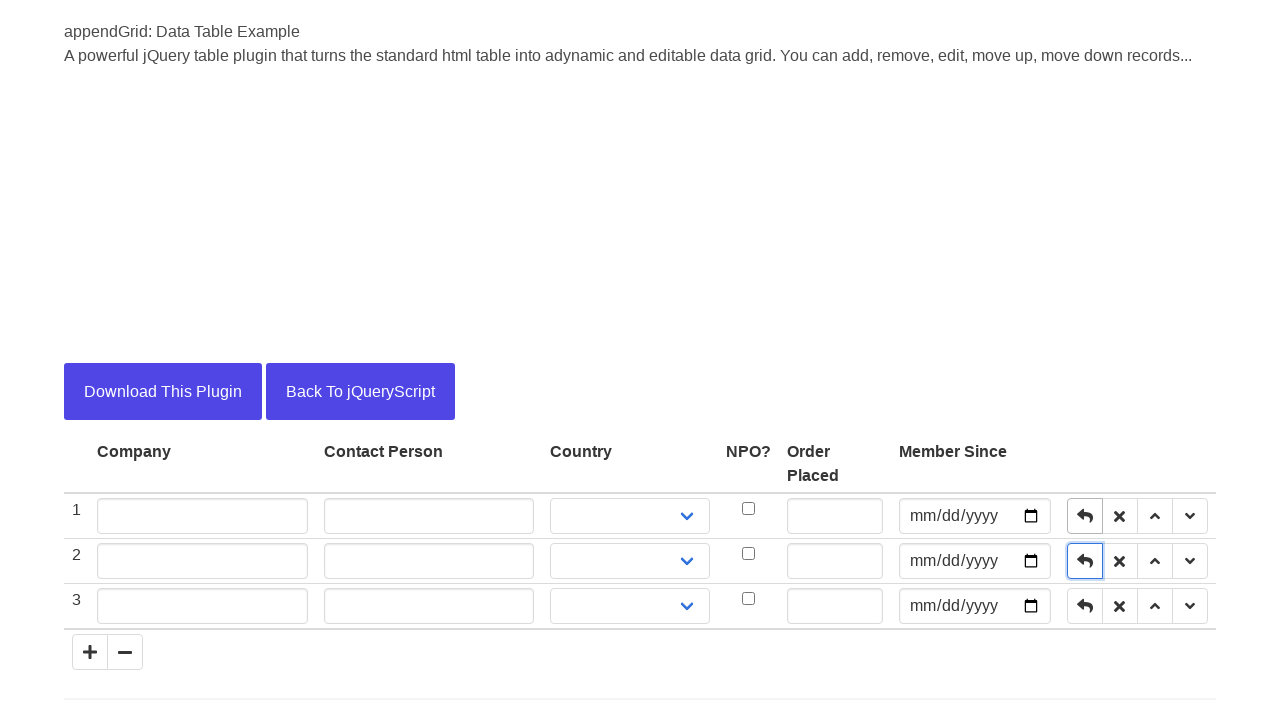

Clicked Move Up button on row 3 at (1155, 606) on xpath=//tbody//tr[3]//button[contains(@title, 'Move Up')]
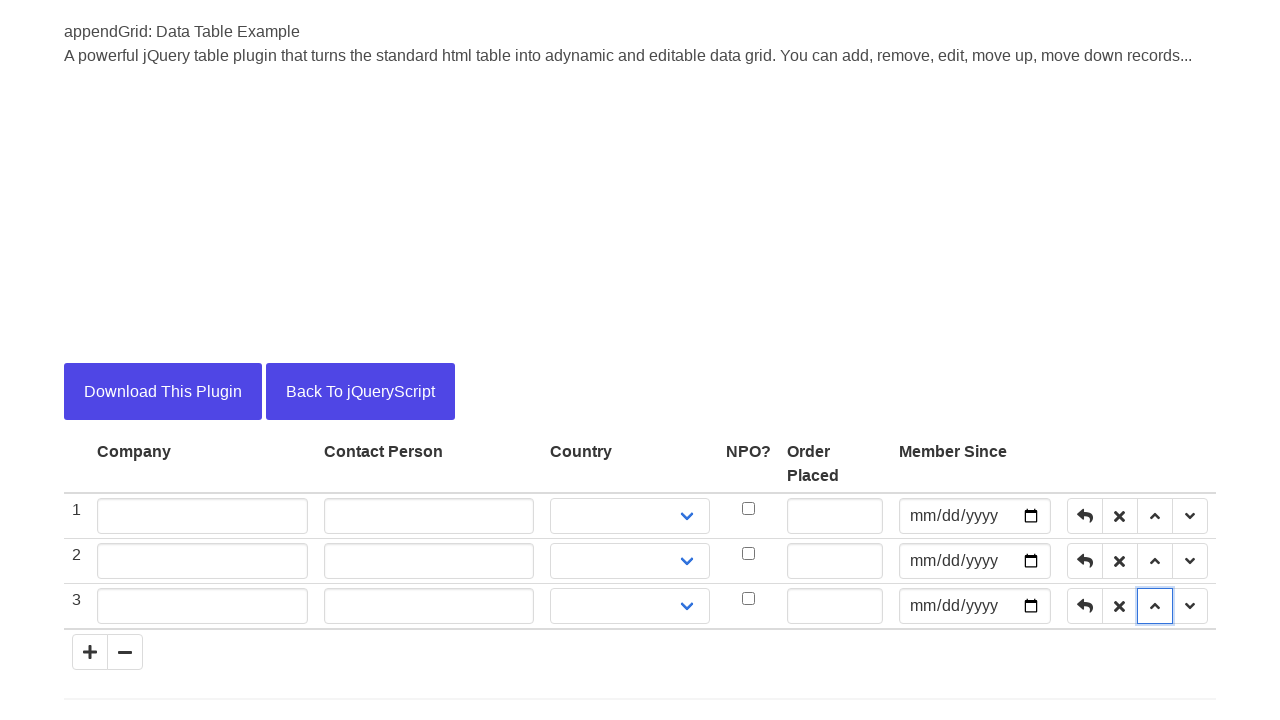

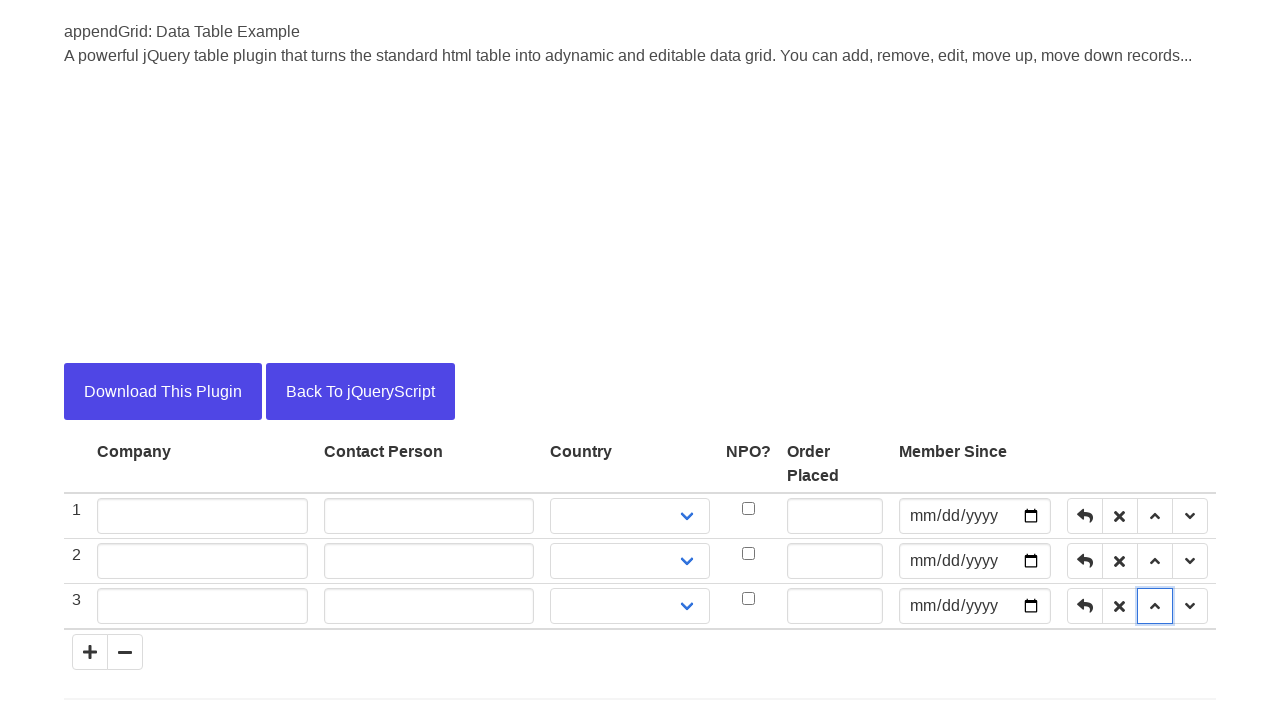